Tests the Add/Remove Elements functionality by clicking the Add Element button, verifying the Delete button appears, clicking Delete, and verifying the page heading is still visible

Starting URL: https://the-internet.herokuapp.com/add_remove_elements/

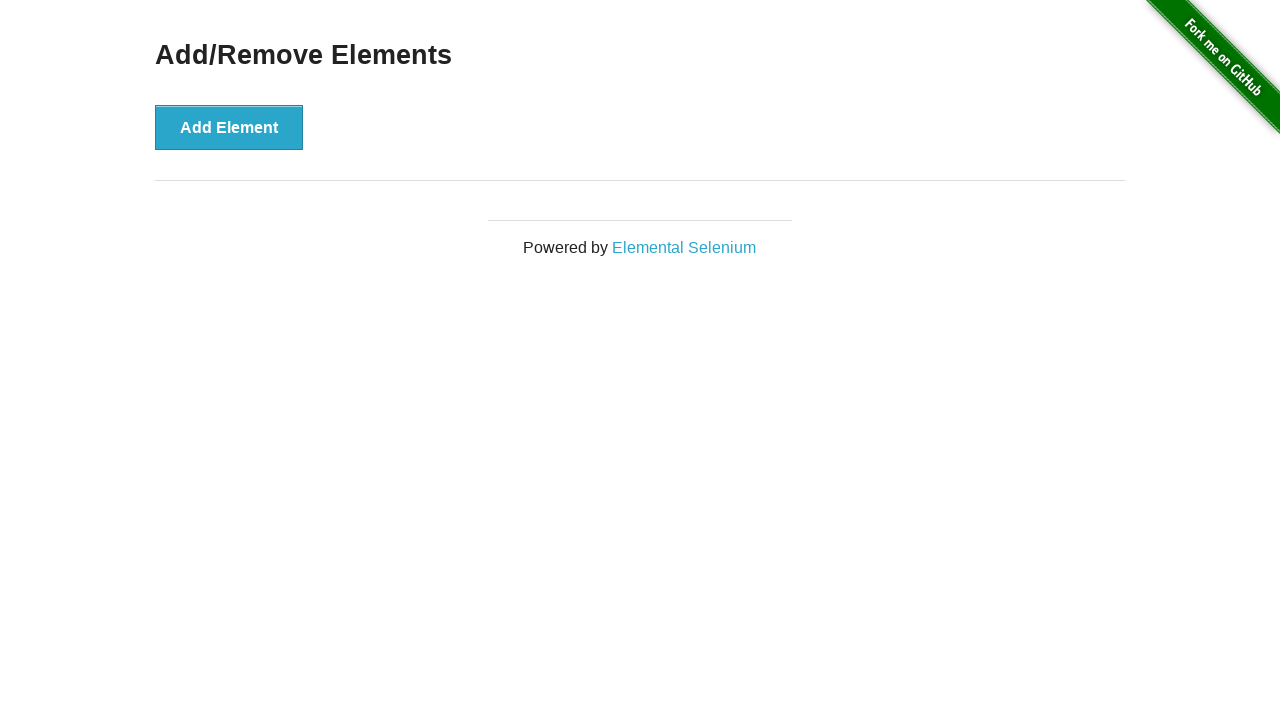

Clicked 'Add Element' button at (229, 127) on xpath=//*[text()='Add Element']
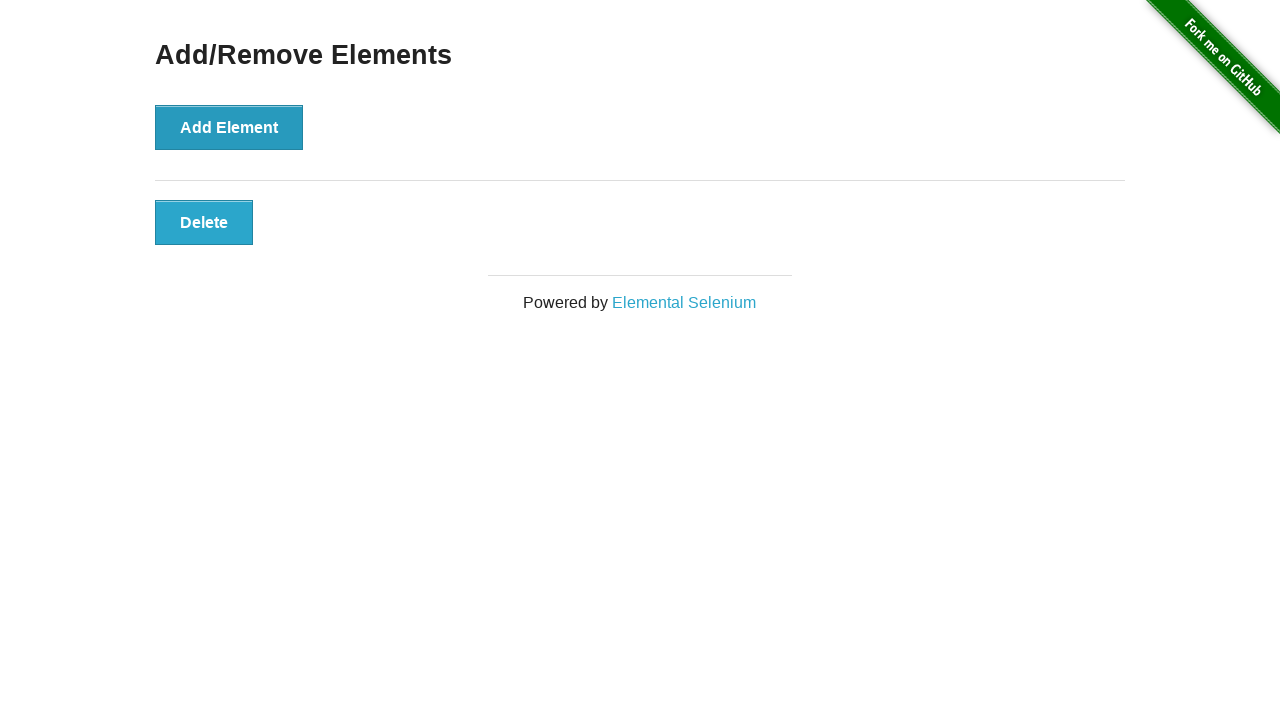

Delete button appeared and is visible
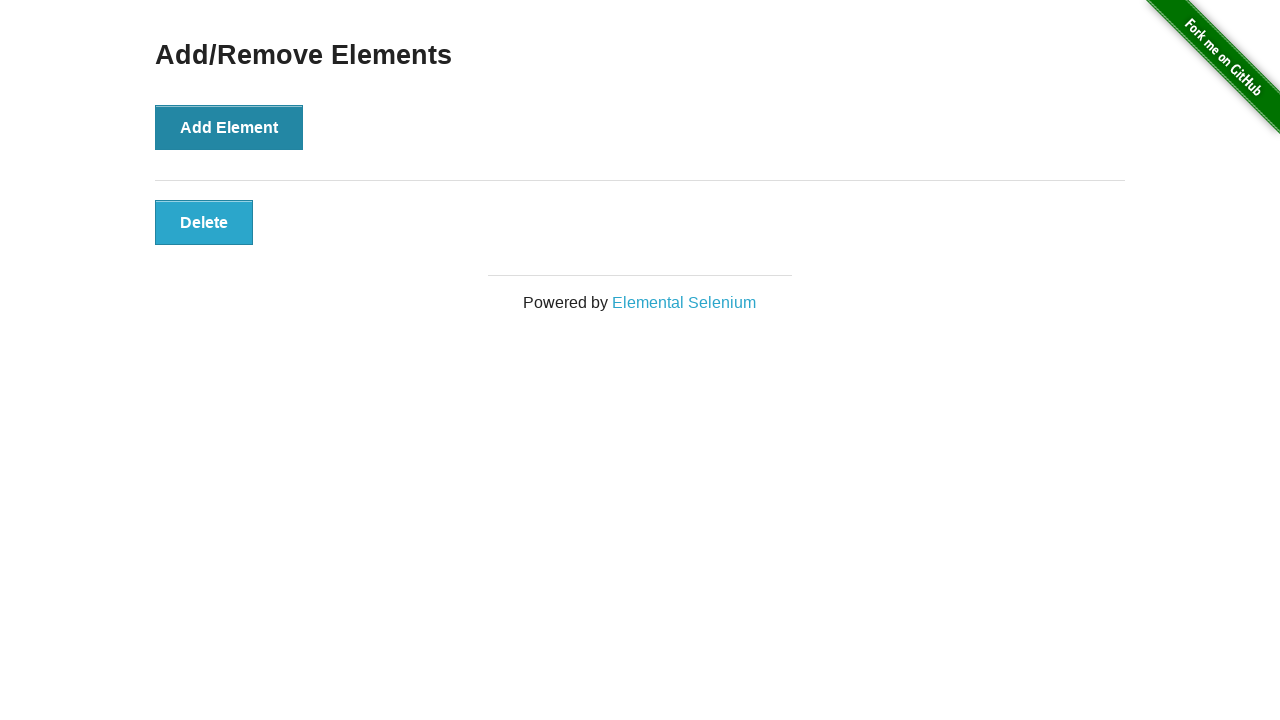

Clicked Delete button to remove the element at (204, 222) on xpath=//*[@onclick='deleteElement()']
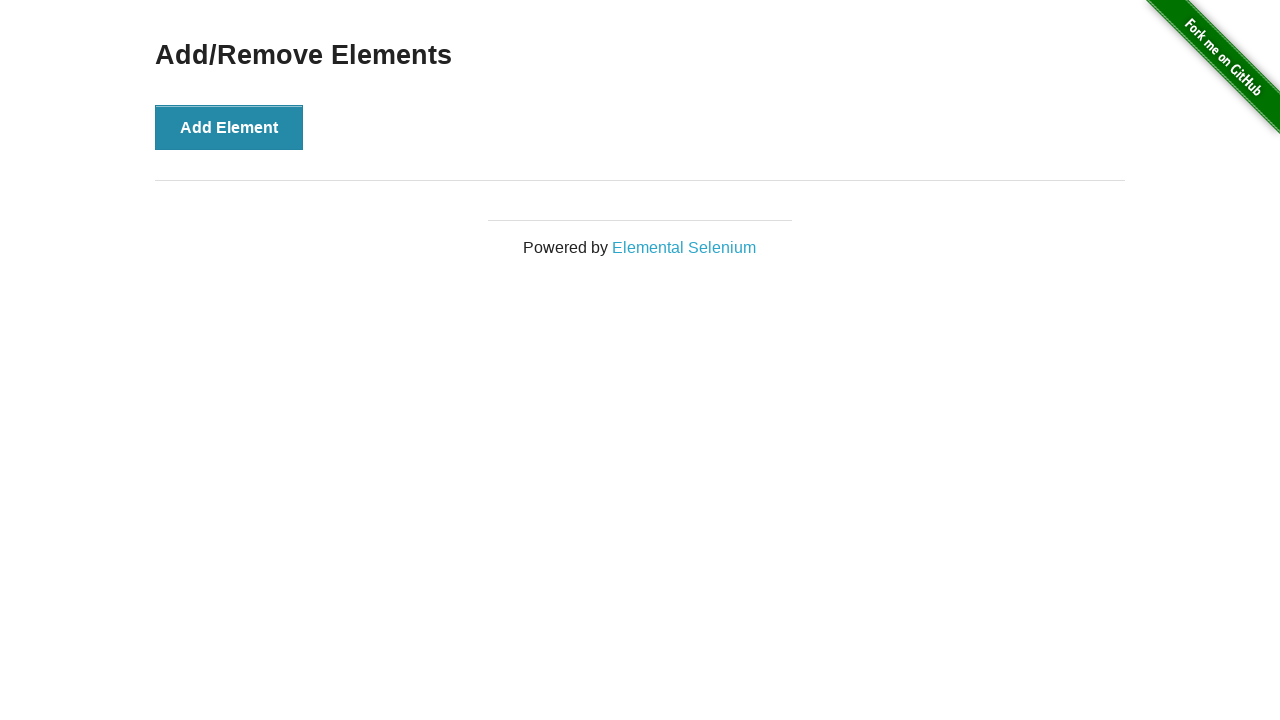

Verified 'Add/Remove Elements' heading is still visible after deletion
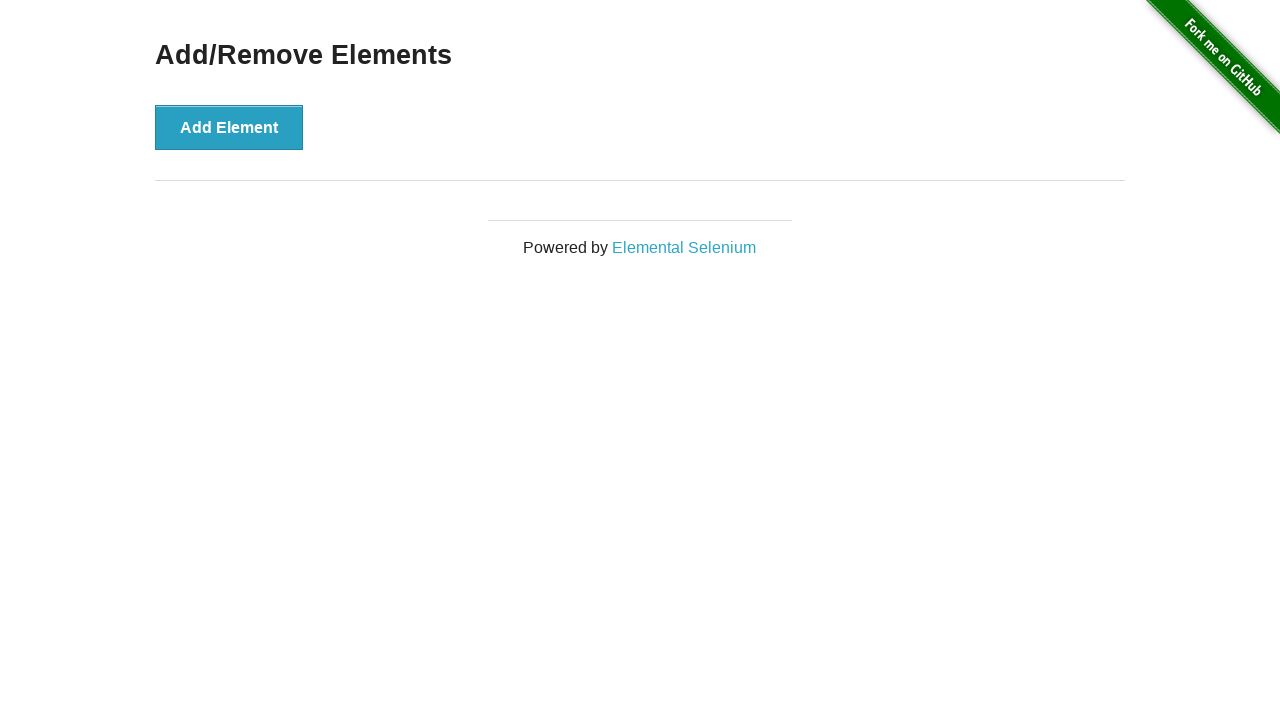

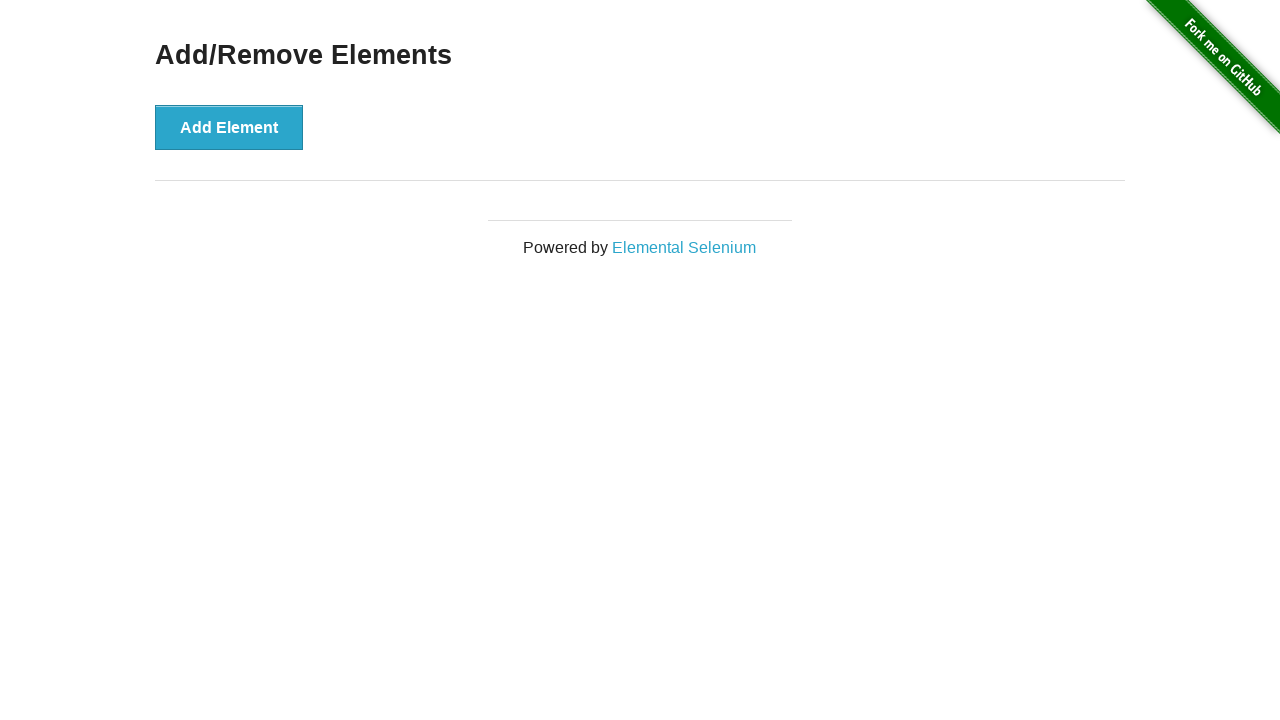